Tests the DemoQA homepage by clicking on the first card (Elements section) and verifying that the "Elements" text is displayed correctly on the resulting page.

Starting URL: https://demoqa.com/

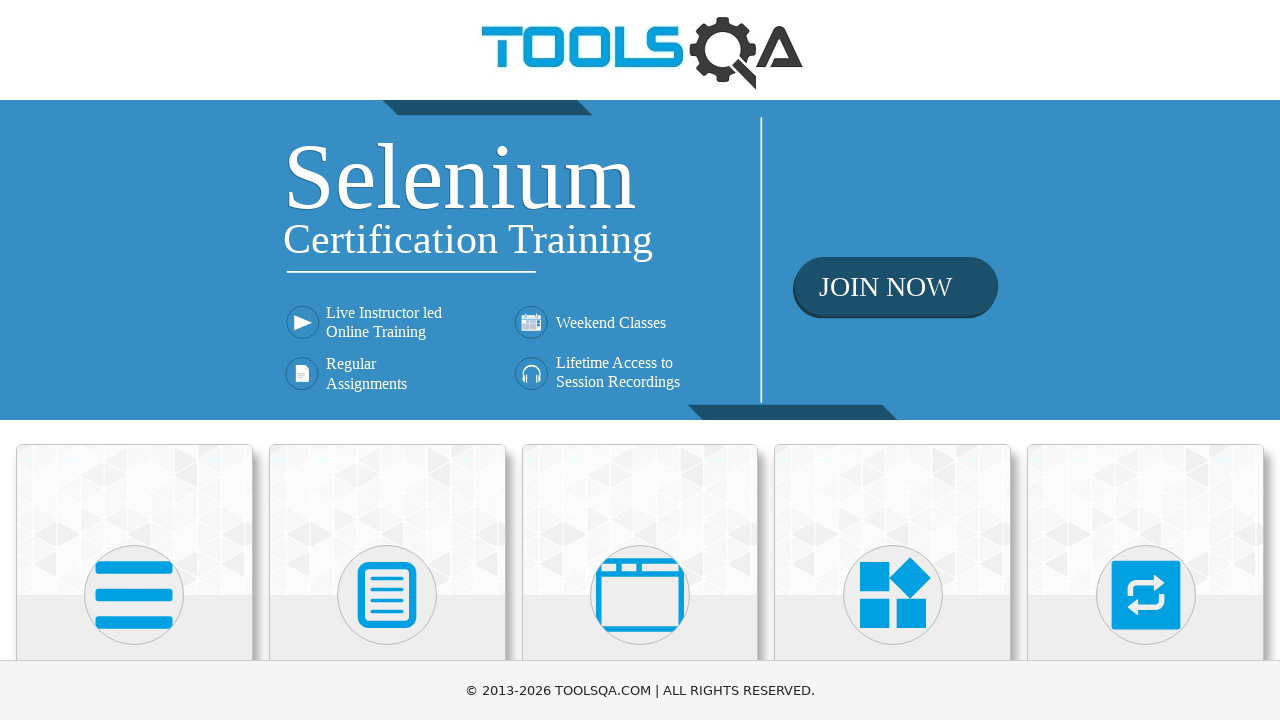

Clicked on the first card (Elements section) on DemoQA homepage at (134, 520) on (//div[@class='card-up'])[1]
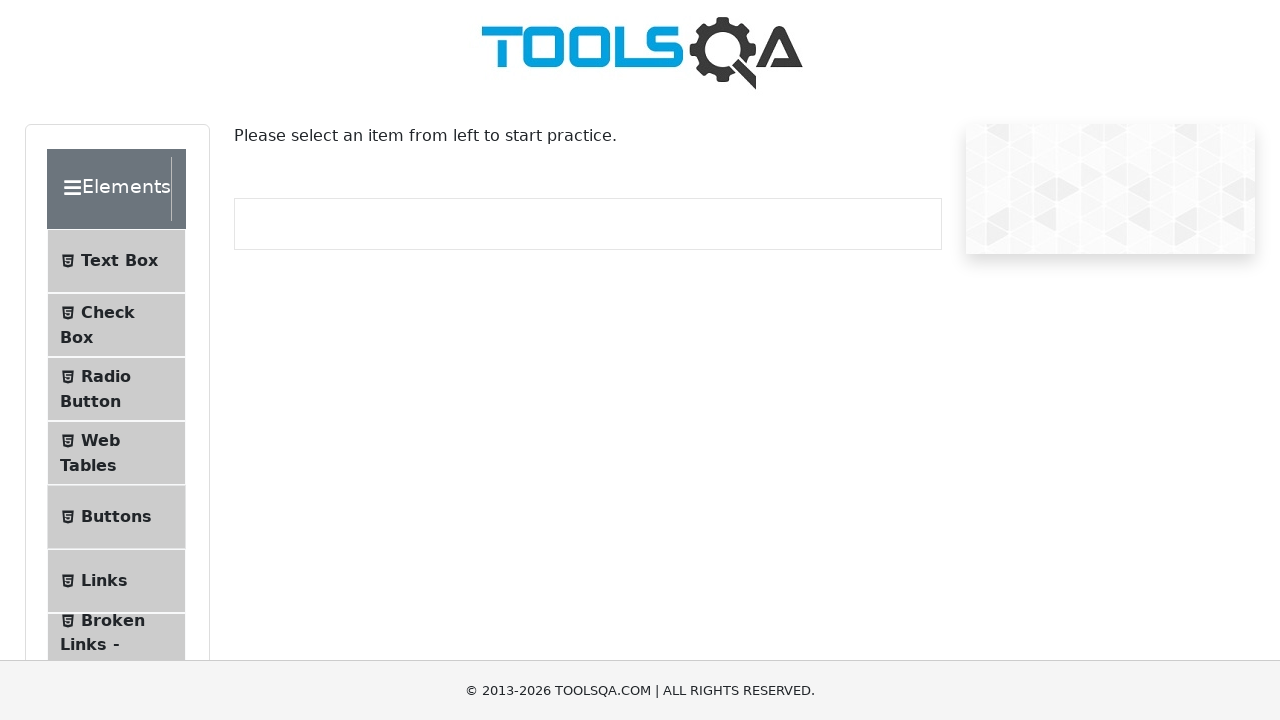

Waited for Elements text to be displayed on the page
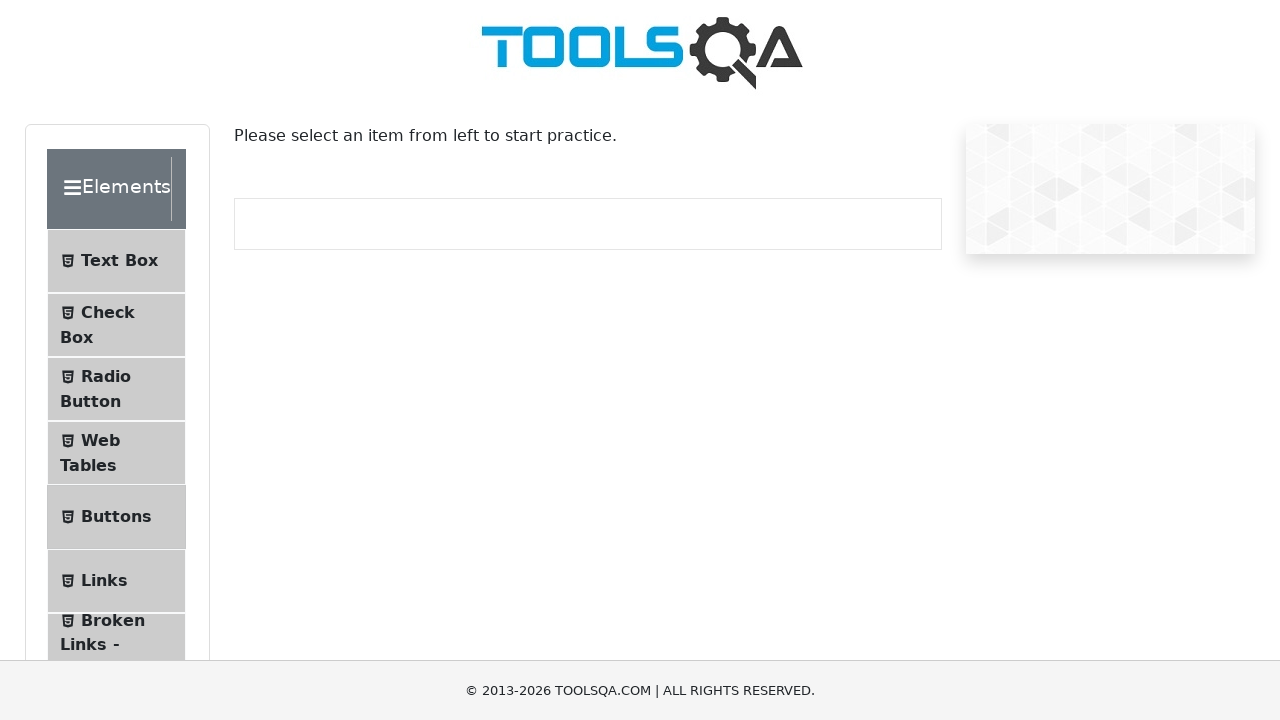

Verified that 'Elements' text is displayed correctly
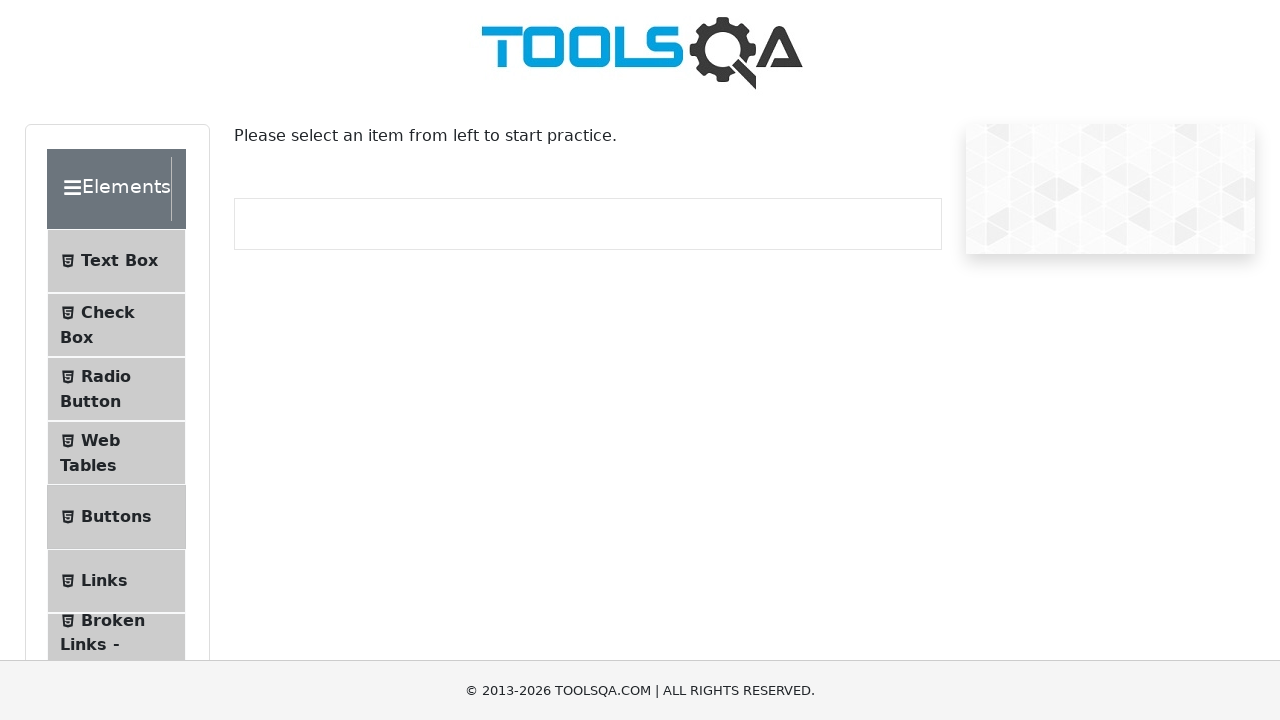

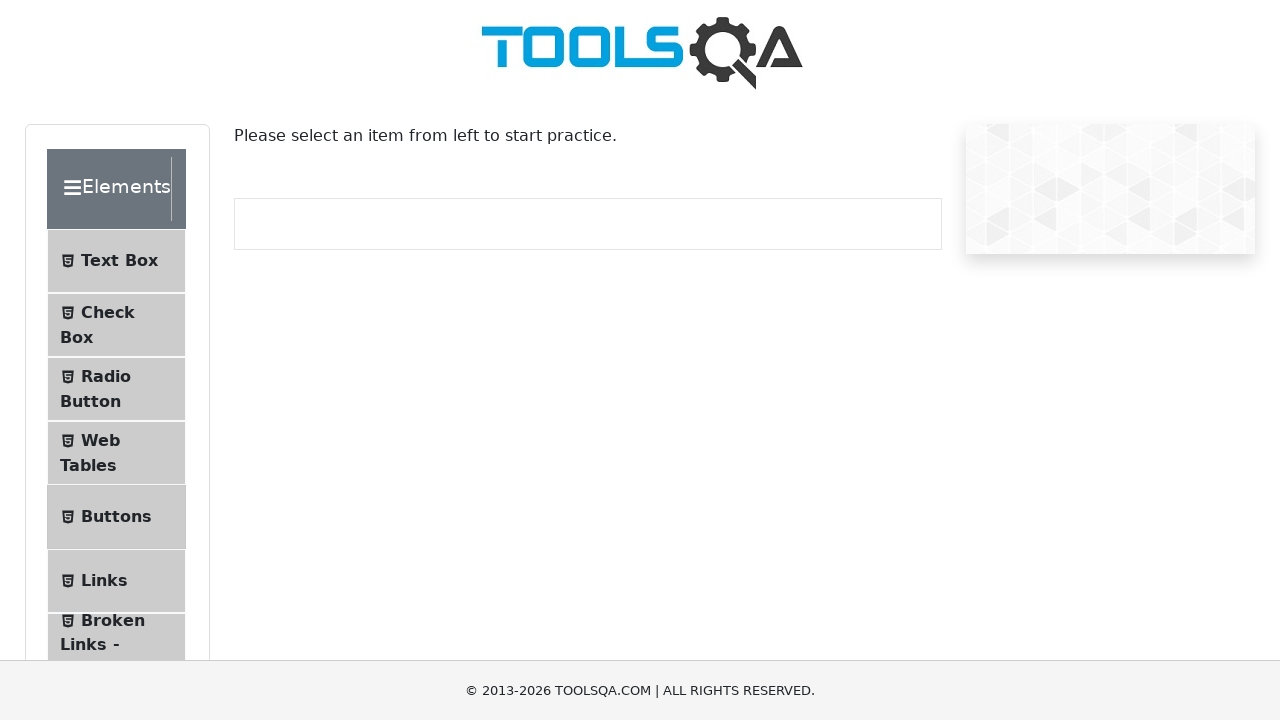